Tests a simple page interaction by verifying the page title contains expected text, clicking a submit button, and verifying the URL changes correctly.

Starting URL: http://saucelabs.com/test/guinea-pig

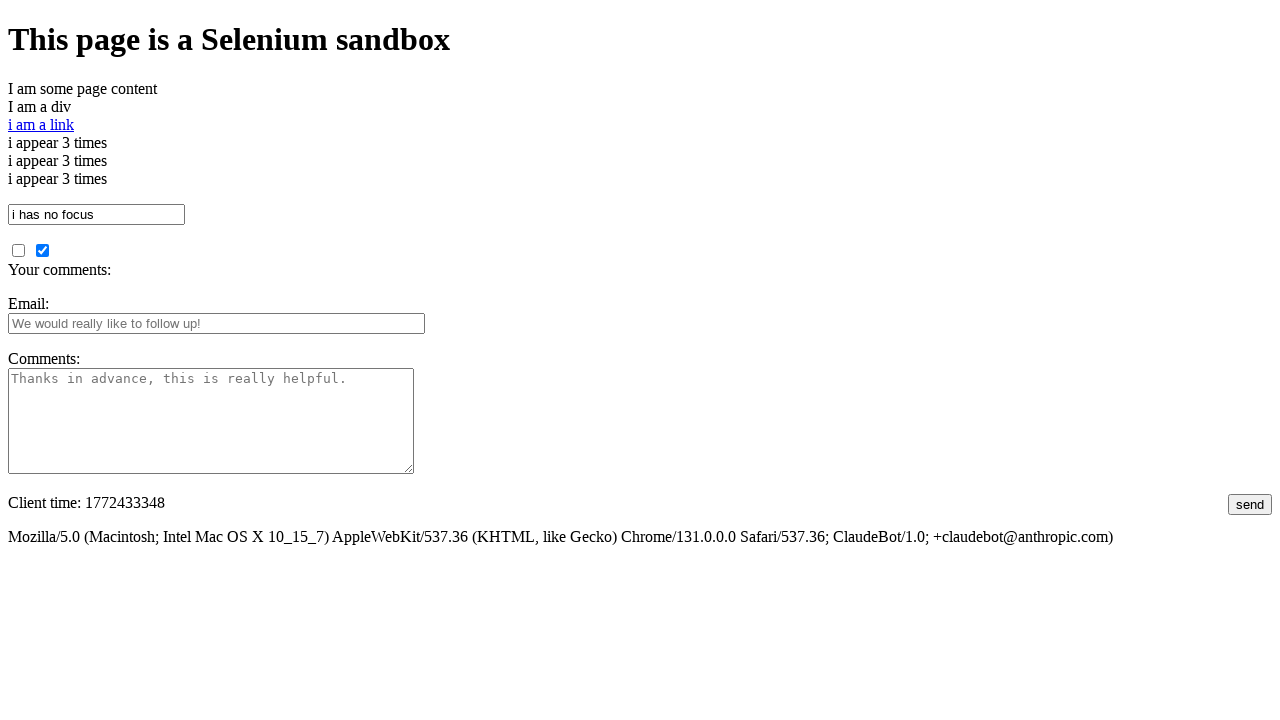

Verified page title contains 'I am a page title - Sauce Labs'
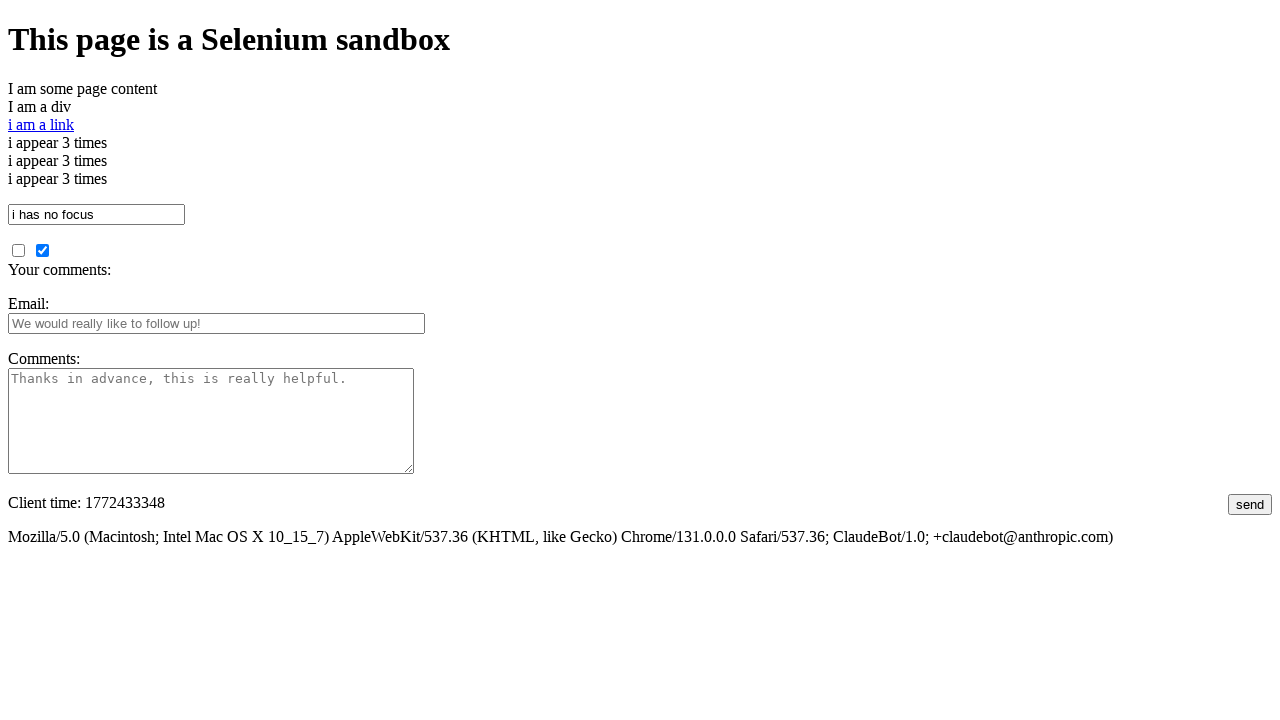

Clicked submit button at (1250, 504) on #submit
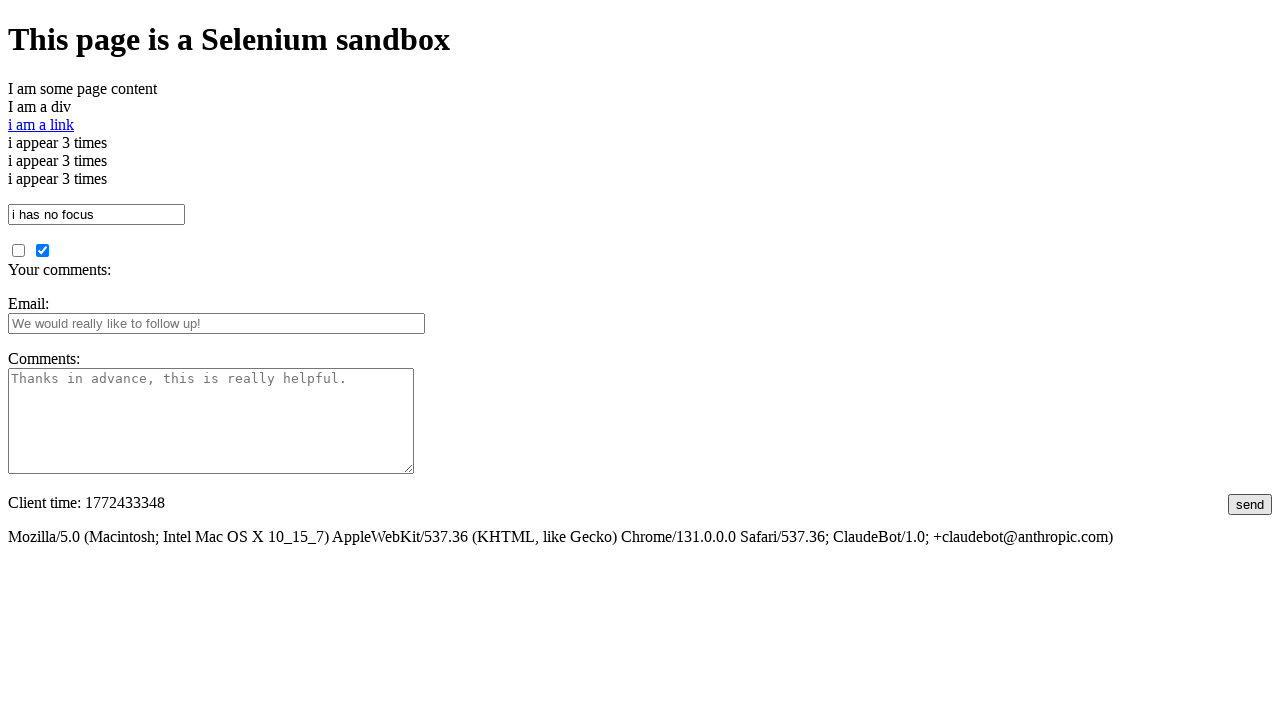

Waited for page load to complete
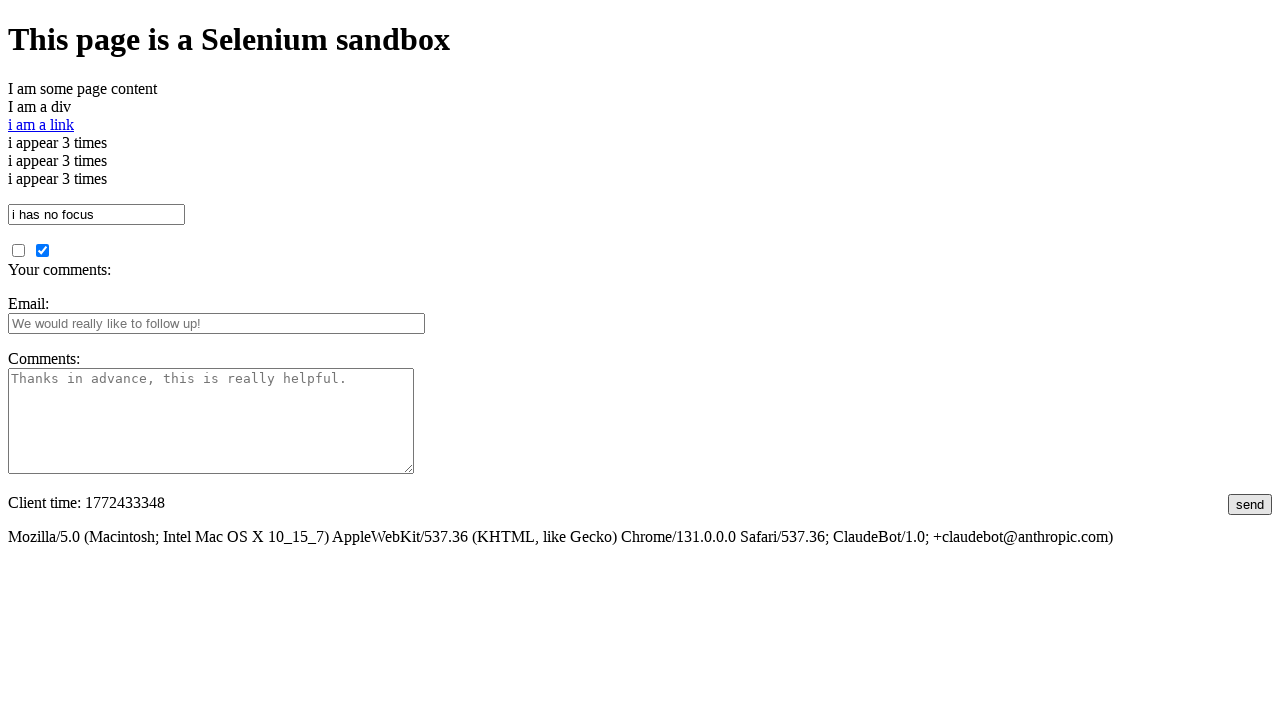

Verified URL contains 'guinea'
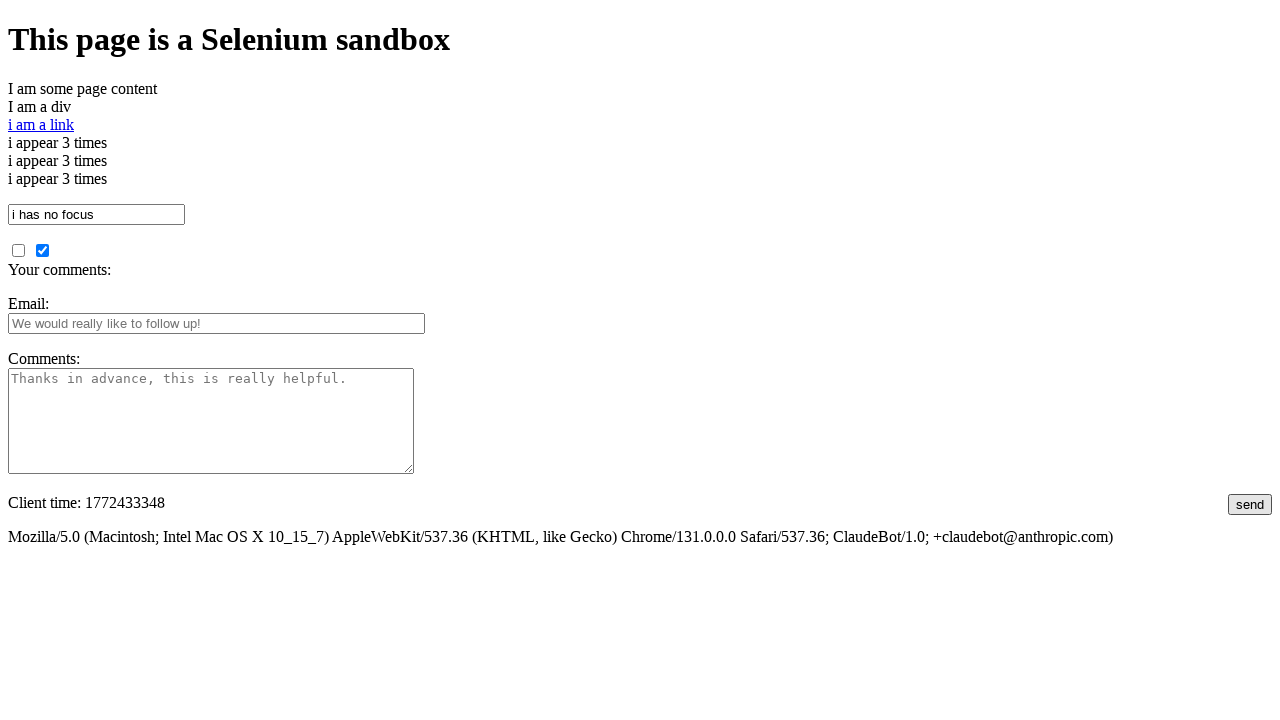

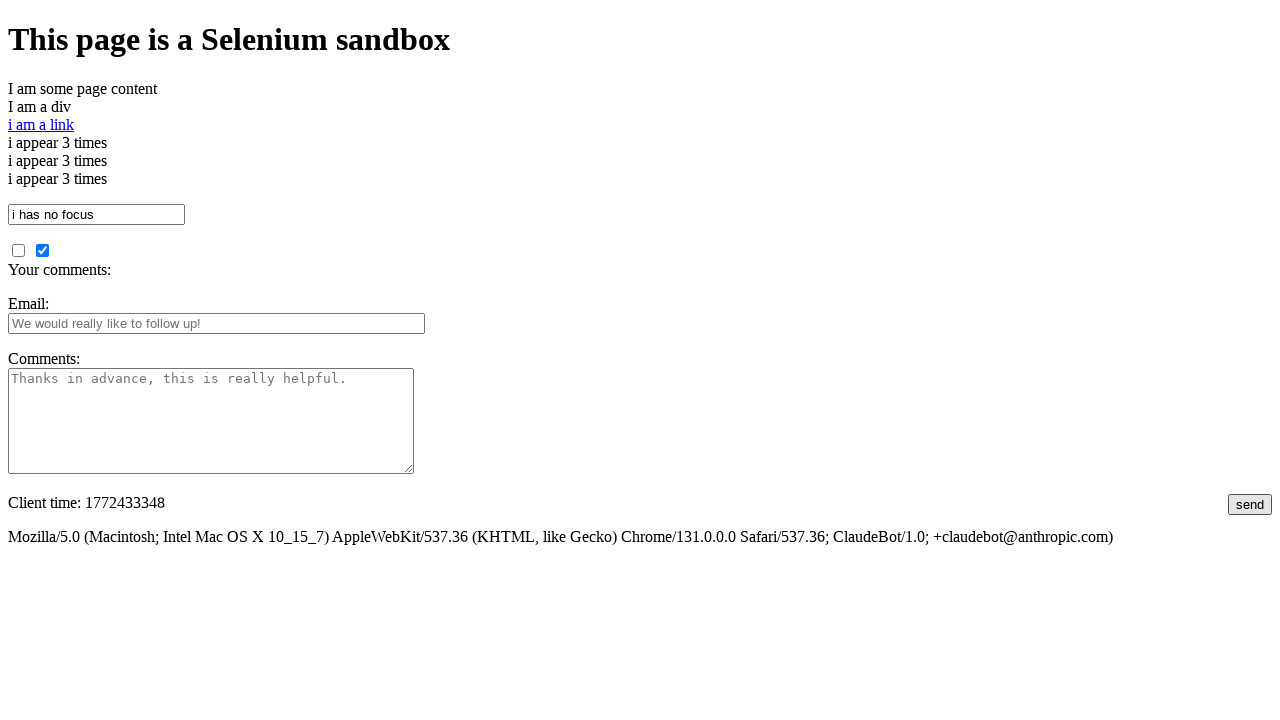